Tests cursor style options for draggable elements by dragging three different boxes with different cursor positions (center, top left, bottom)

Starting URL: https://demoqa.com/interaction

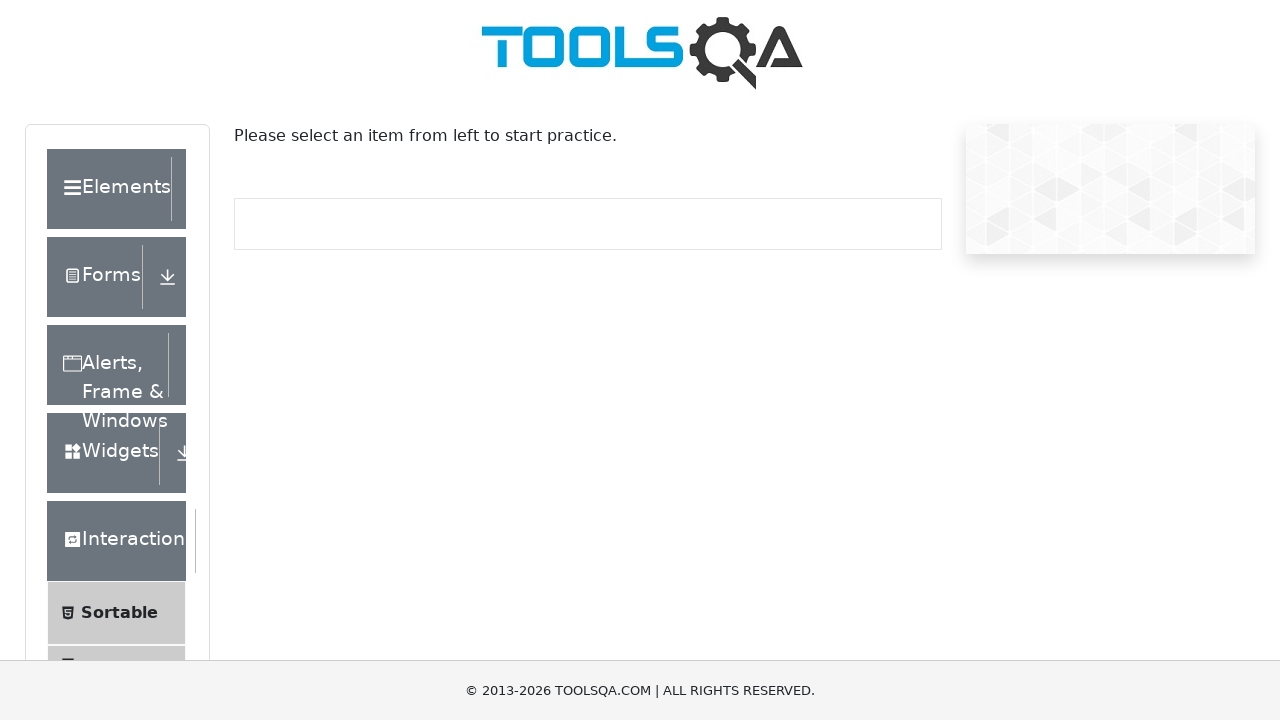

Scrolled down to view draggable elements
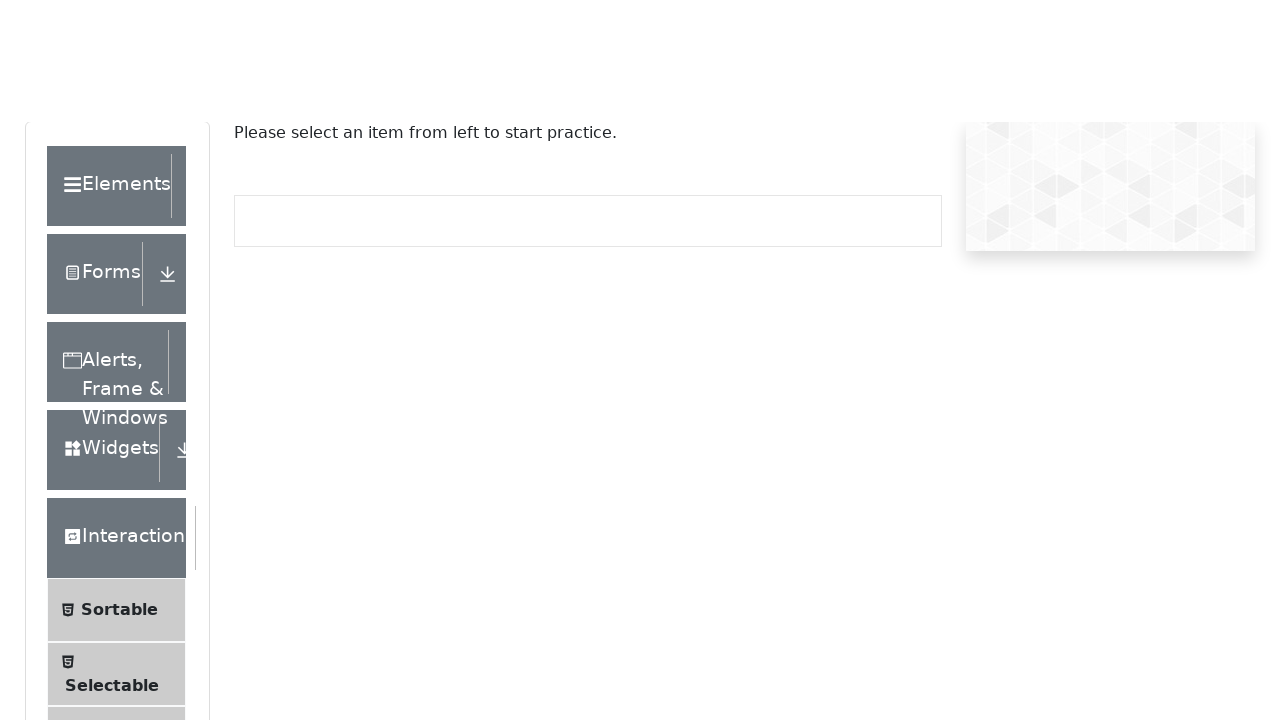

Waited for Dragabble link to appear
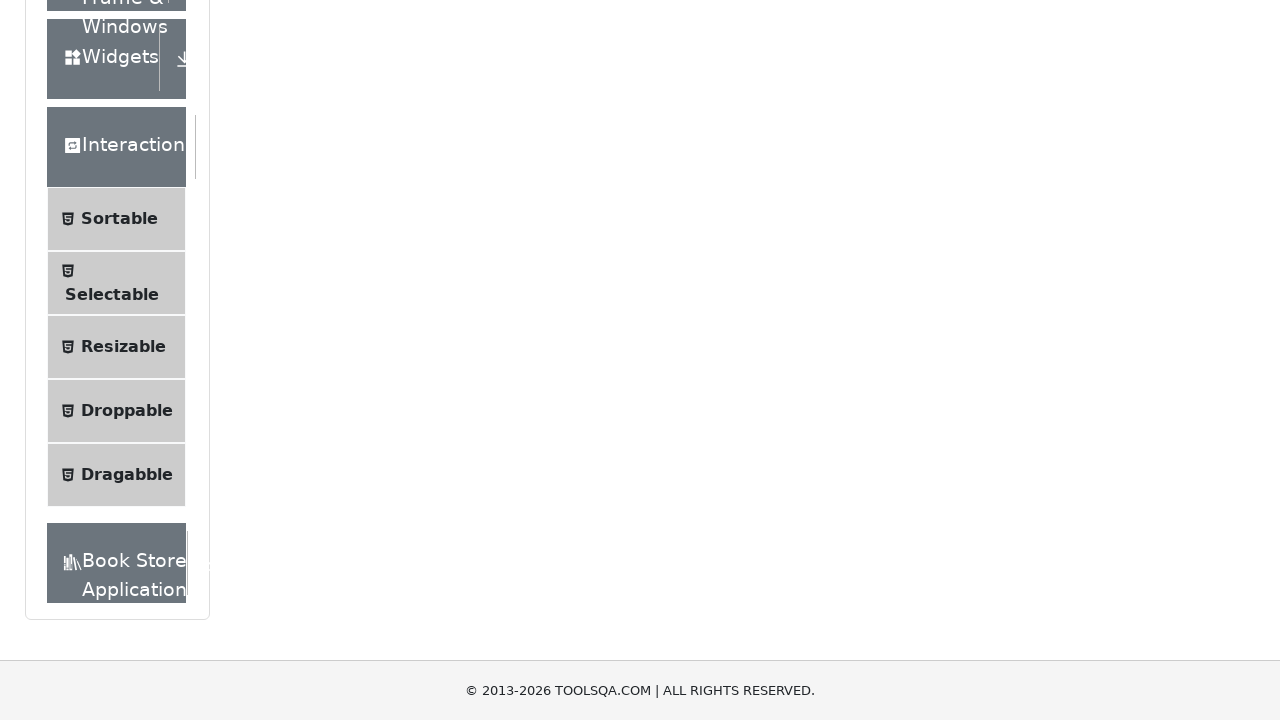

Clicked on Dragabble link at (127, 475) on text=Dragabble
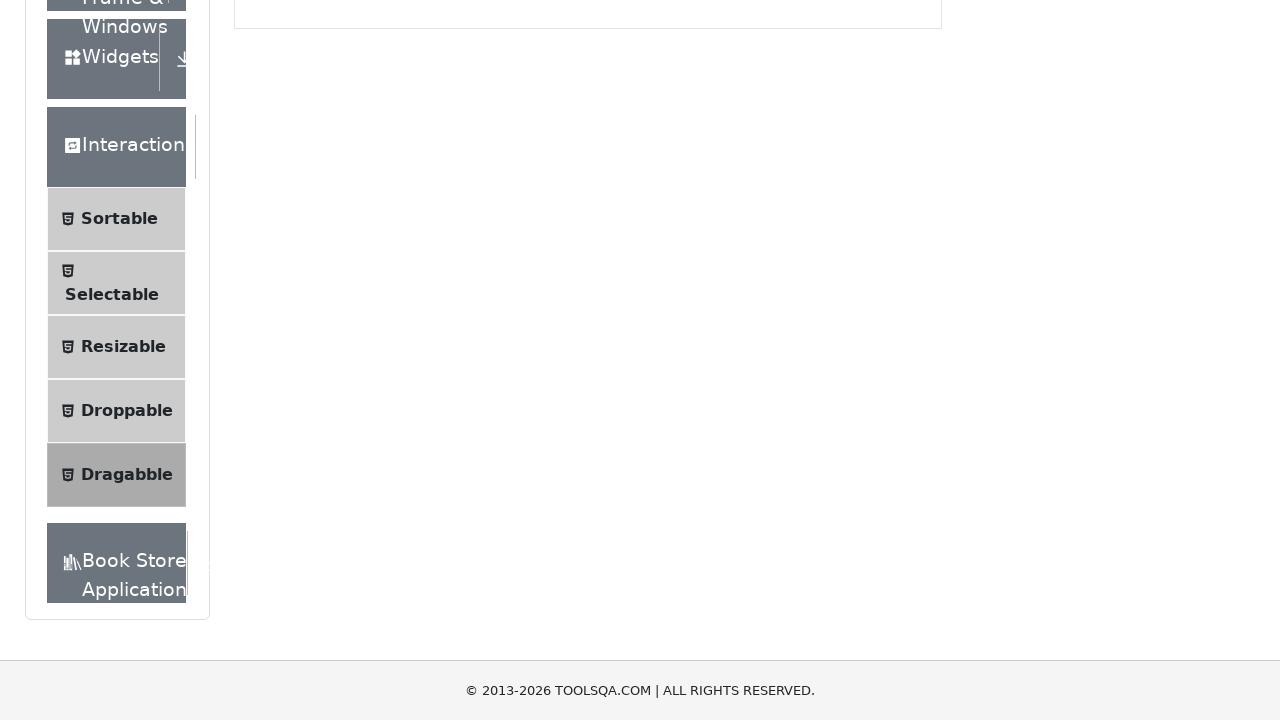

Clicked on Cursor Style tab at (735, 244) on text=Cursor Style
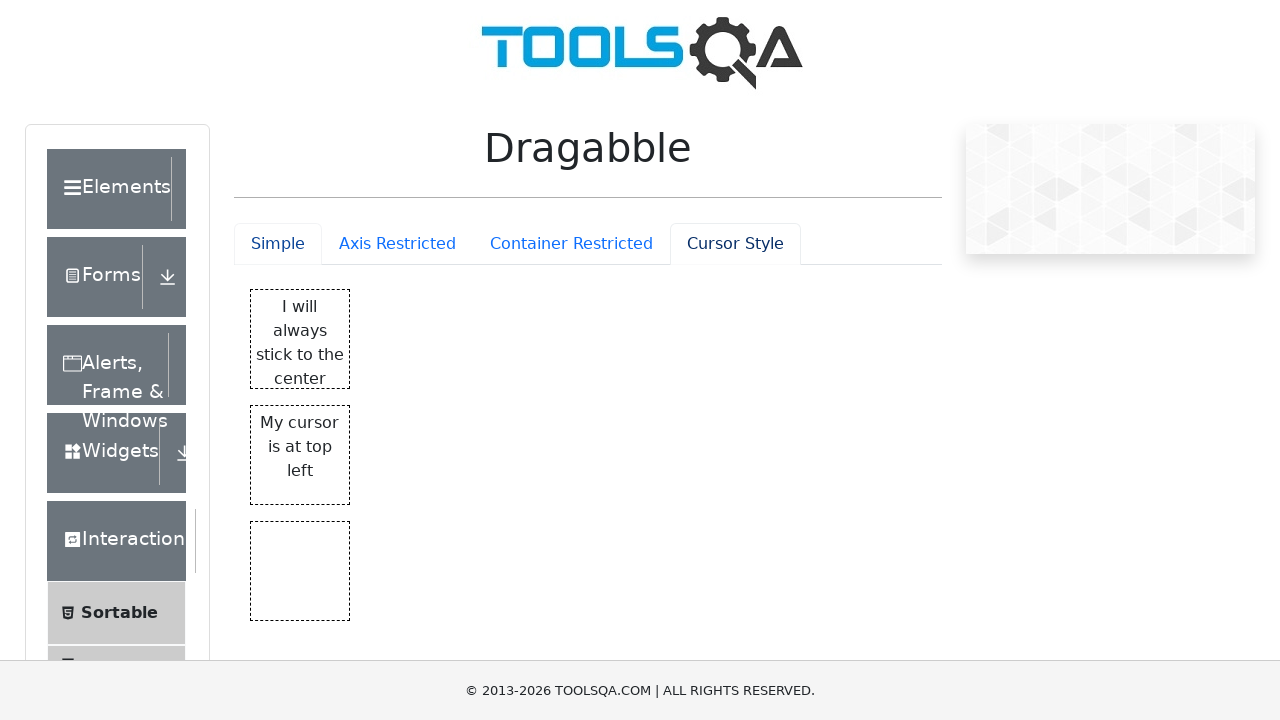

Located first draggable box with center cursor
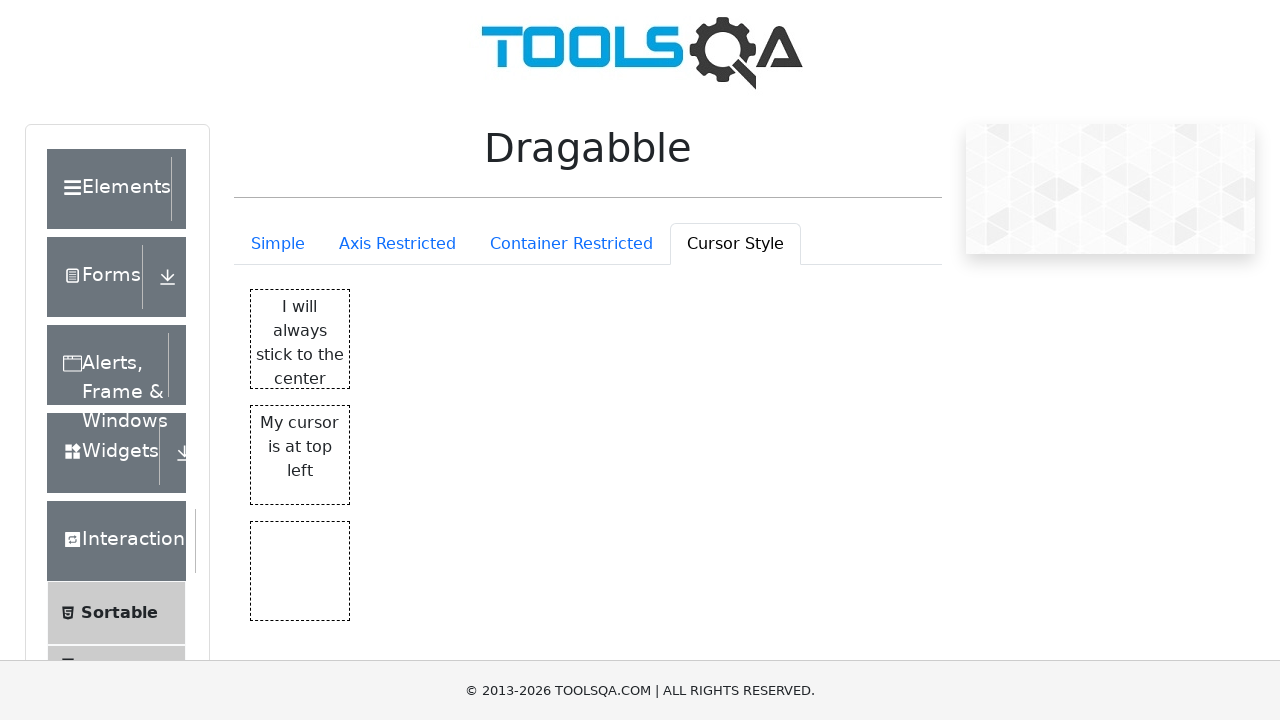

Moved mouse to center of first box at (300, 339)
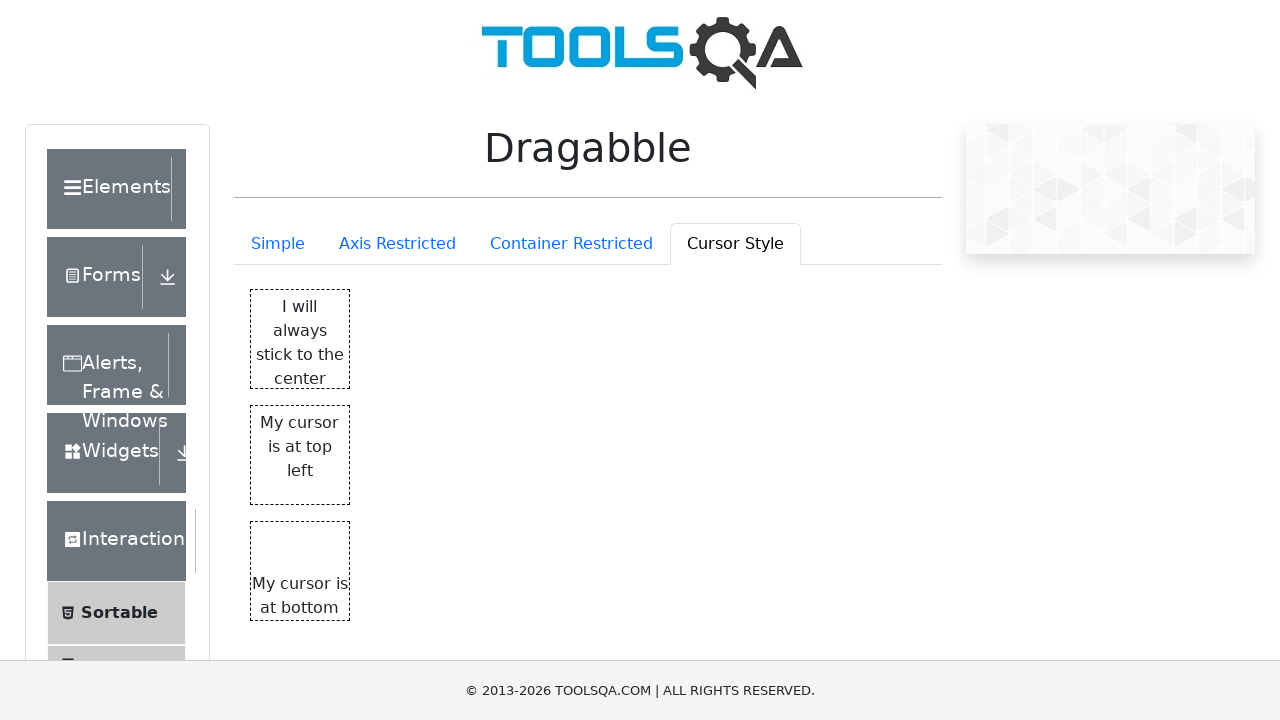

Pressed mouse button down on first box at (300, 339)
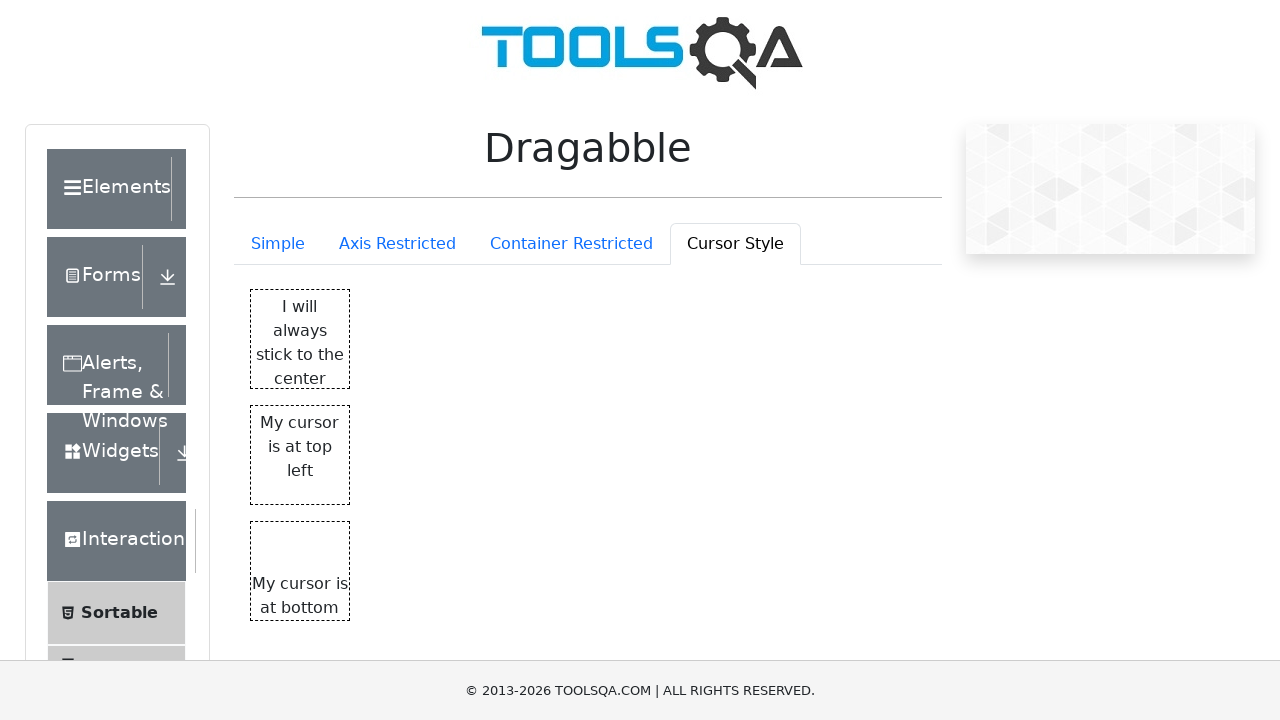

Dragged first box 50 pixels right and down at (300, 339)
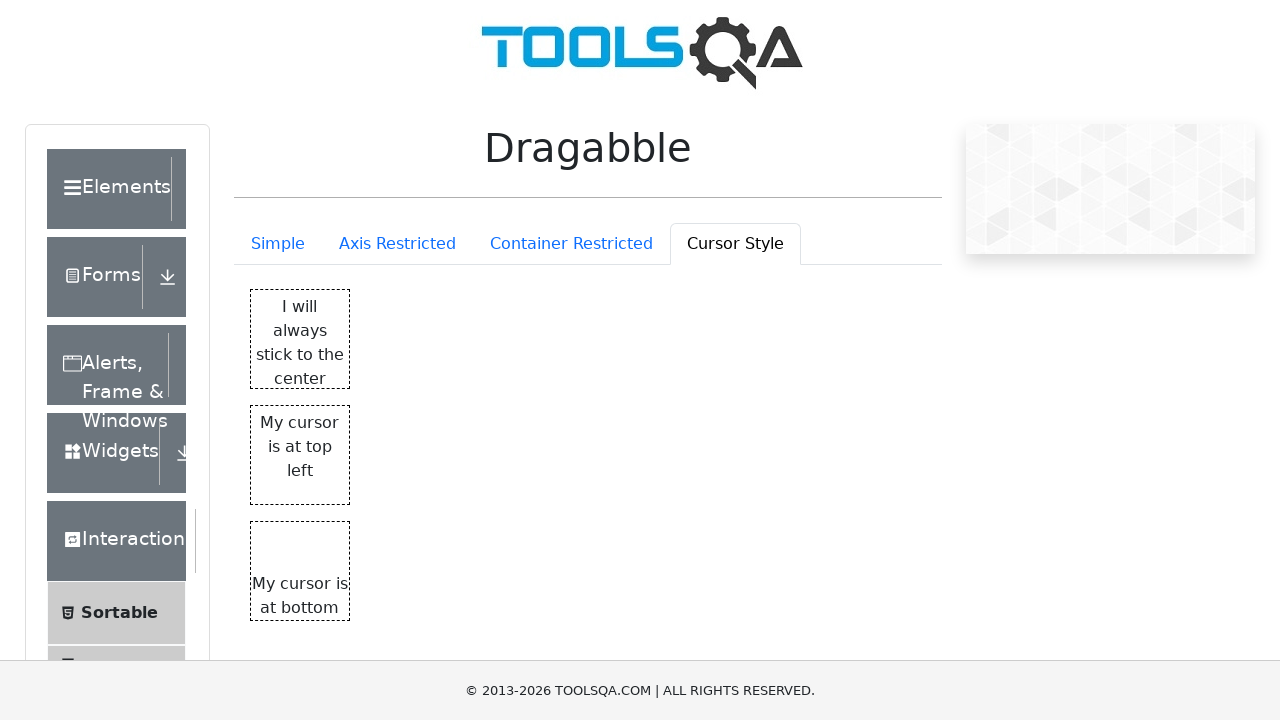

Released mouse button - first box drag completed at (300, 339)
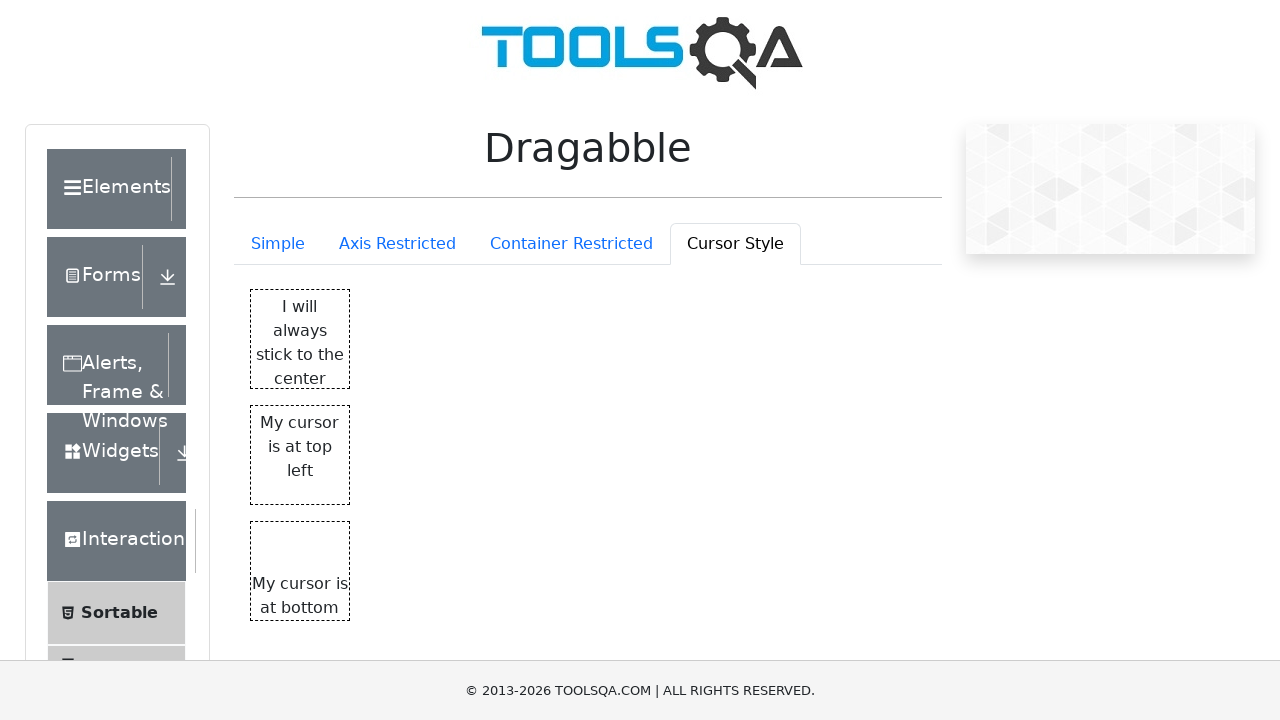

Located second draggable box with top left cursor
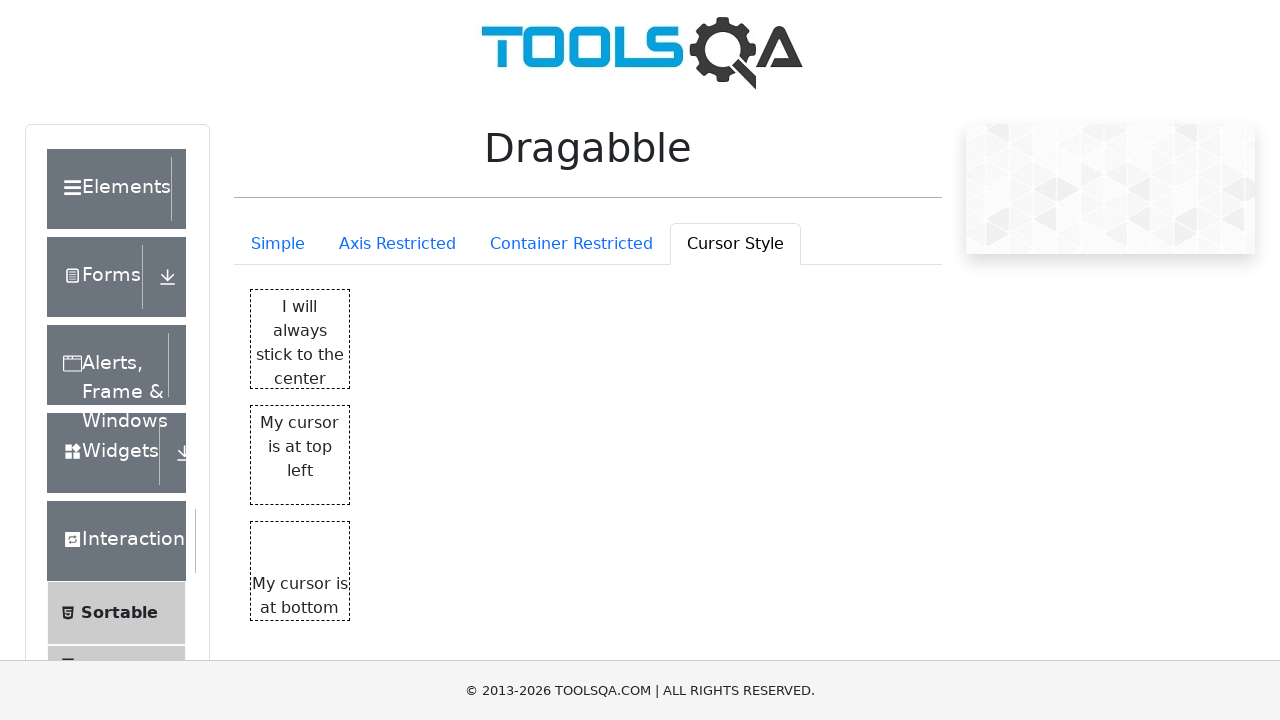

Moved mouse to center of second box at (300, 455)
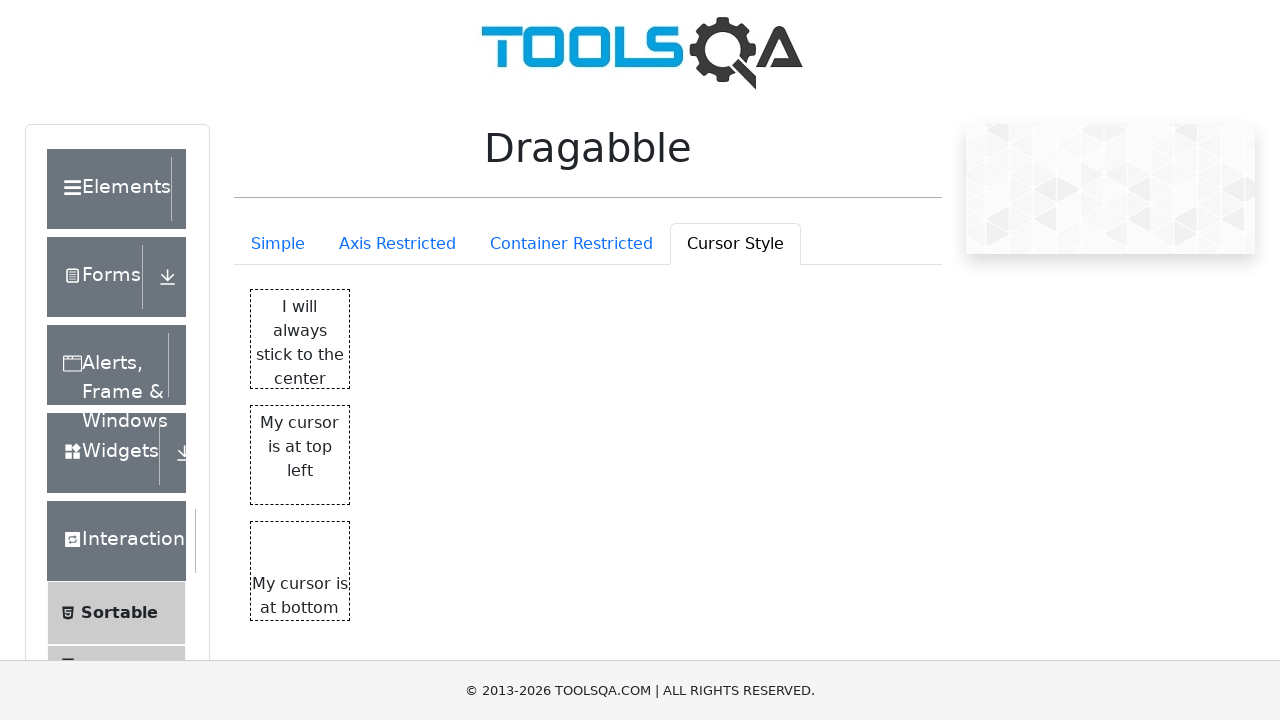

Pressed mouse button down on second box at (300, 455)
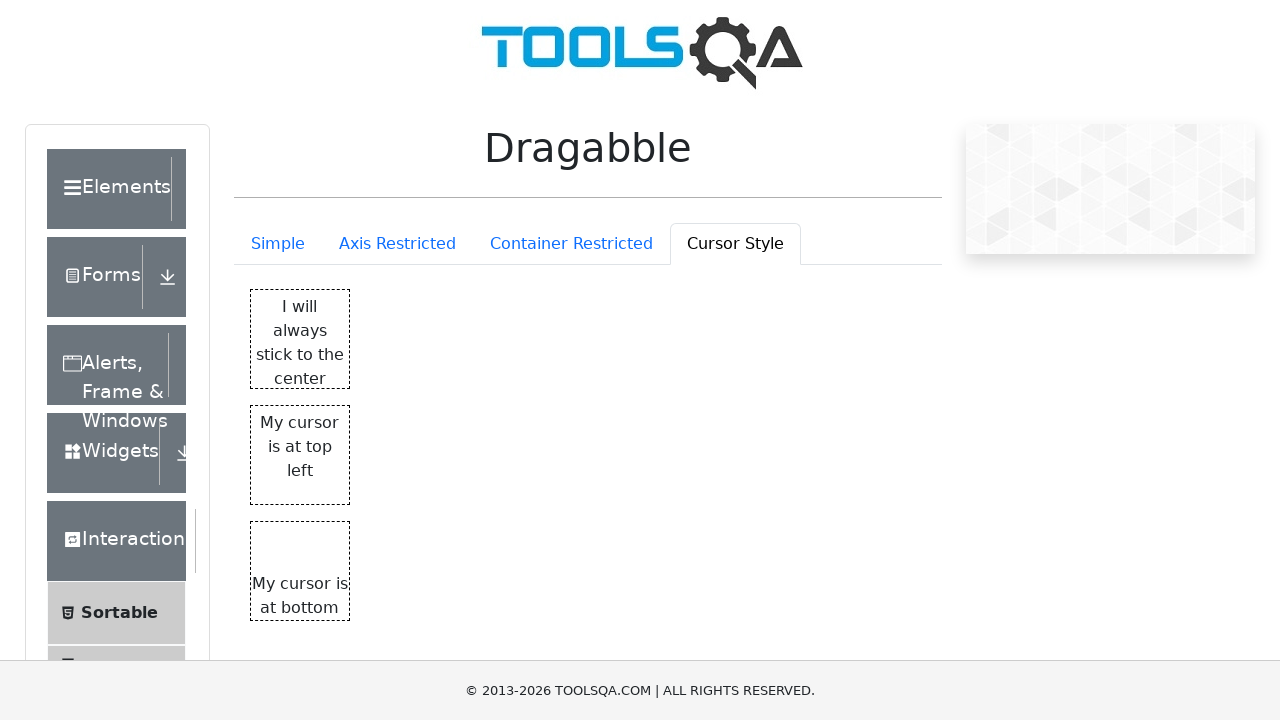

Dragged second box 50 pixels right and down at (300, 455)
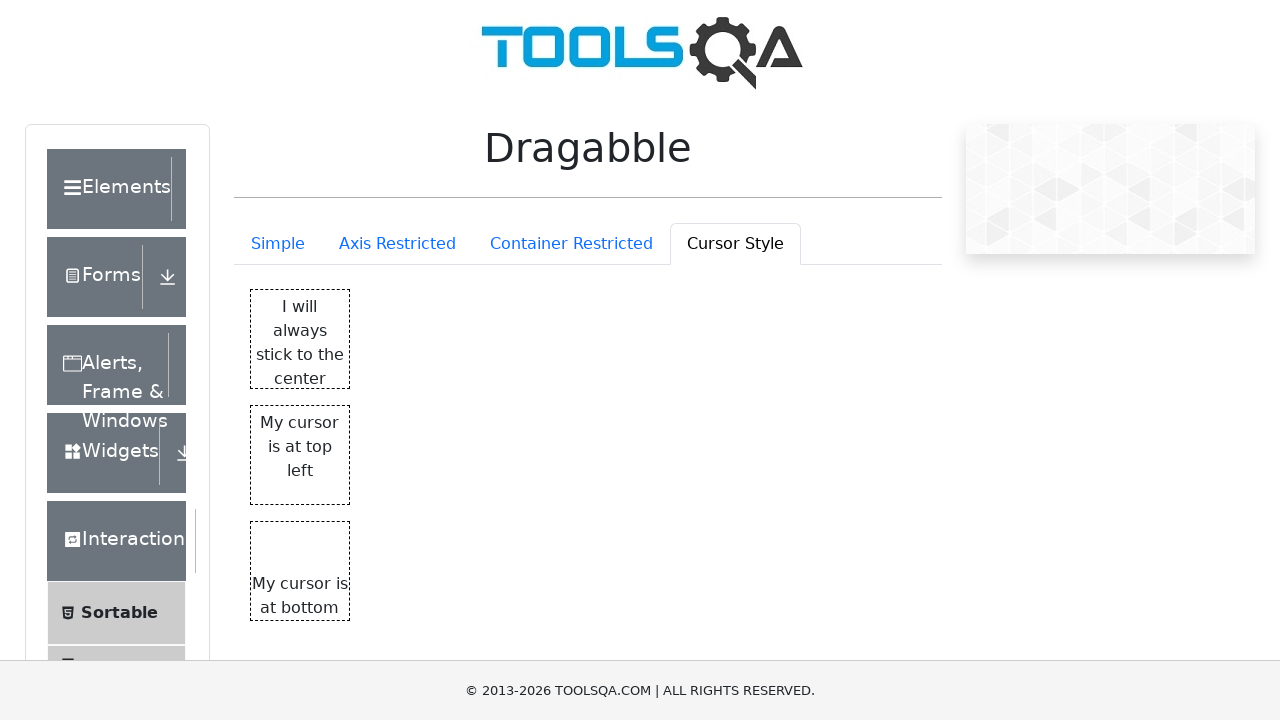

Released mouse button - second box drag completed at (300, 455)
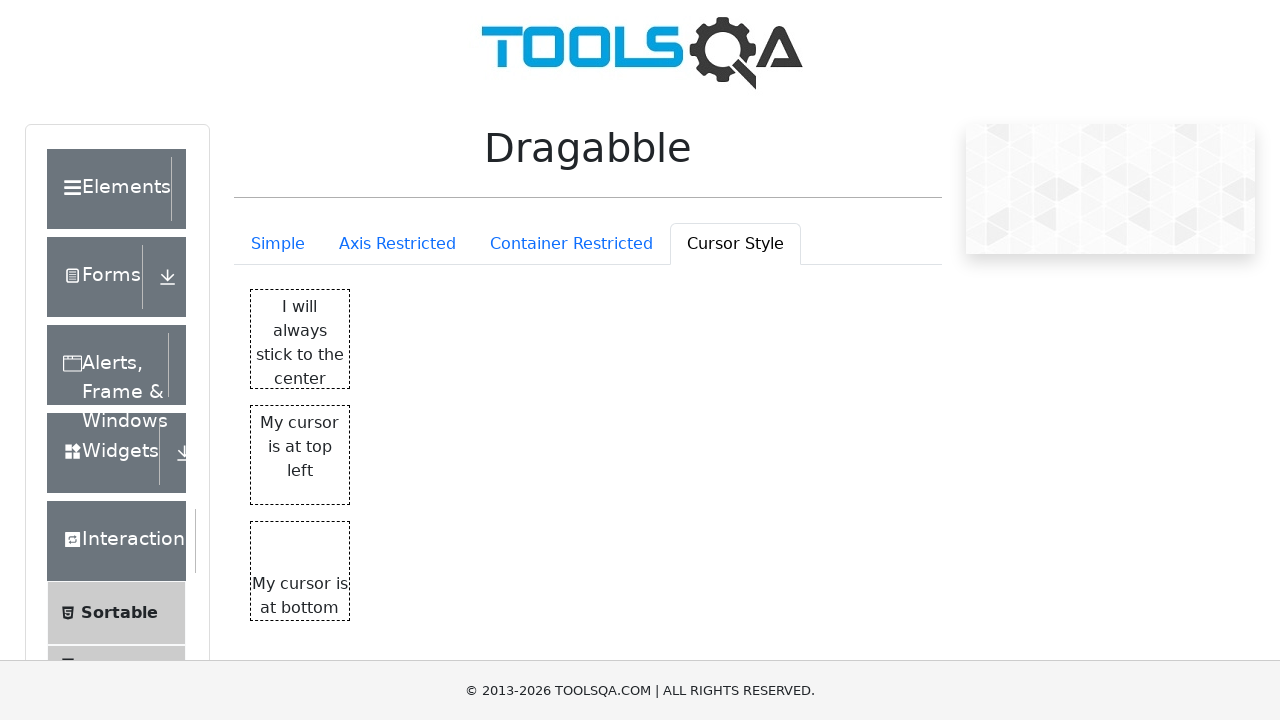

Located third draggable box with bottom cursor
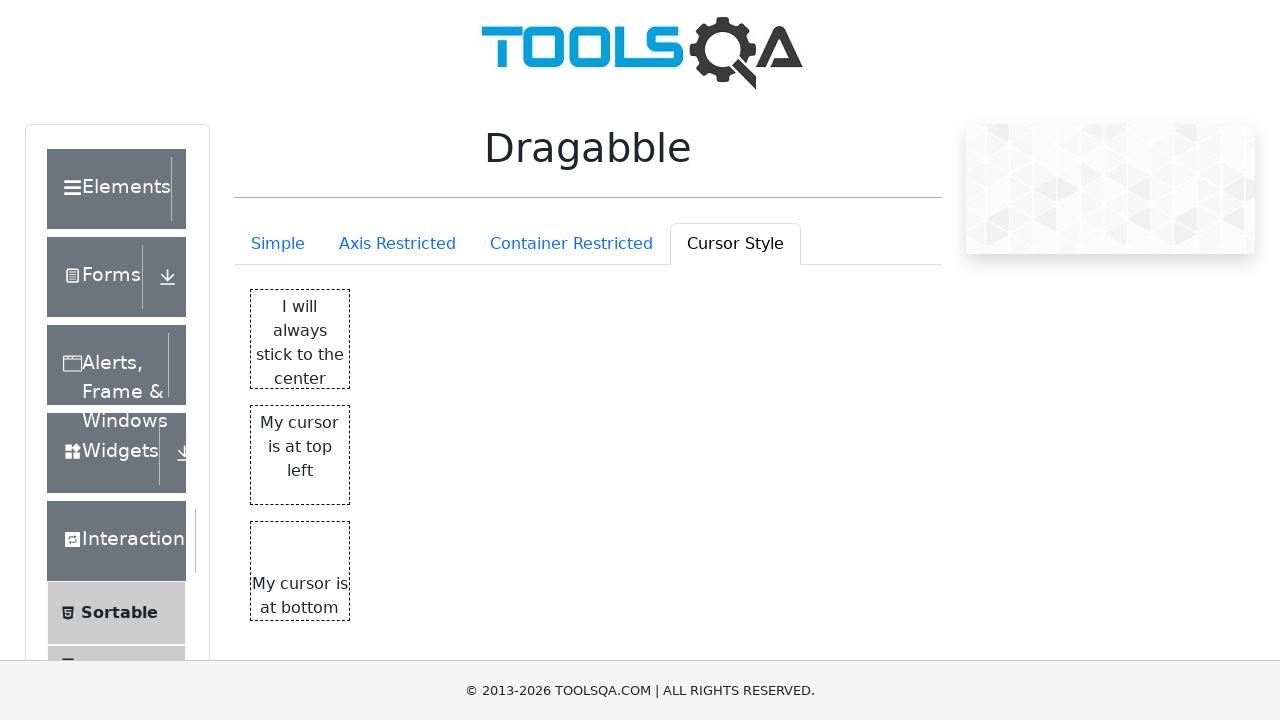

Moved mouse to center of third box at (300, 571)
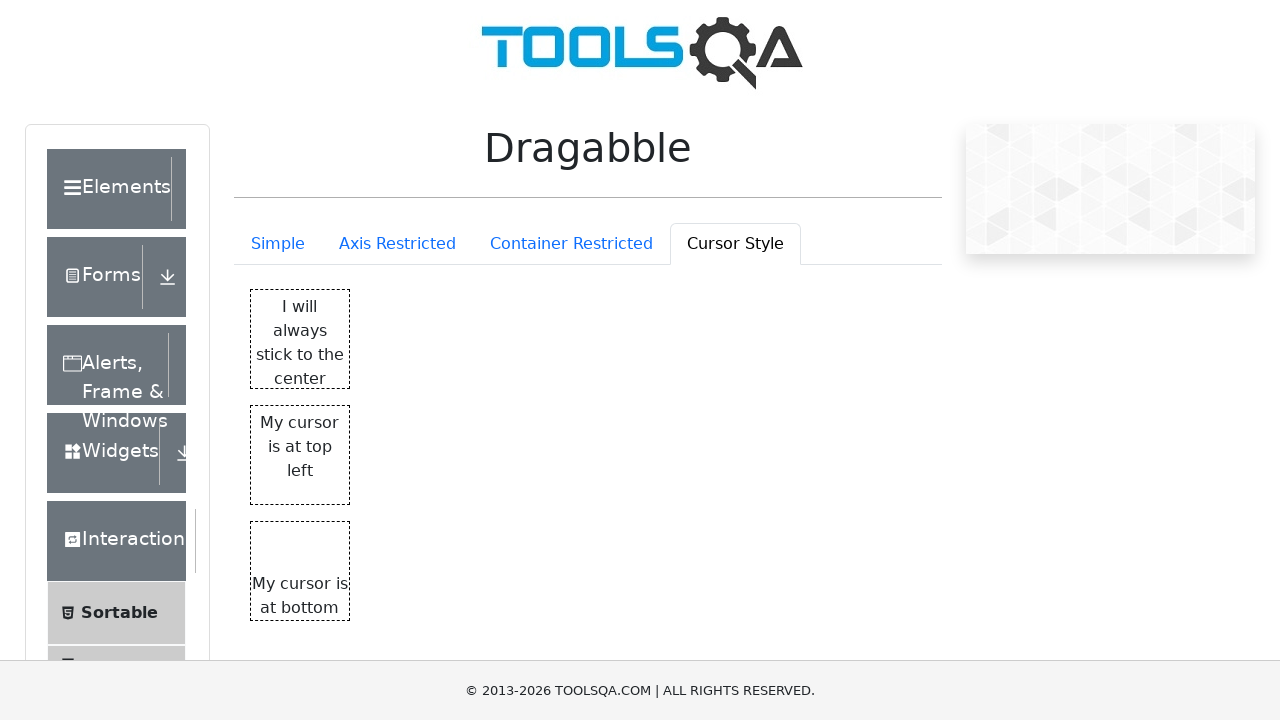

Pressed mouse button down on third box at (300, 571)
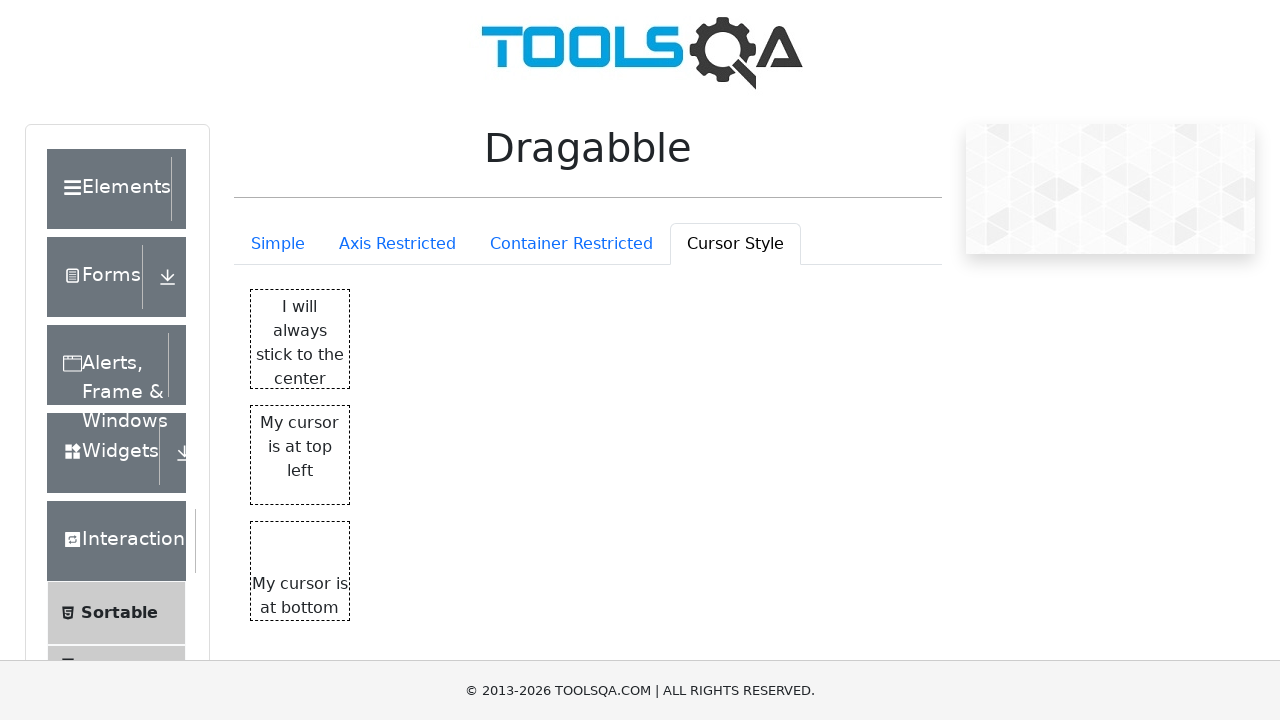

Dragged third box 50 pixels right and down at (300, 571)
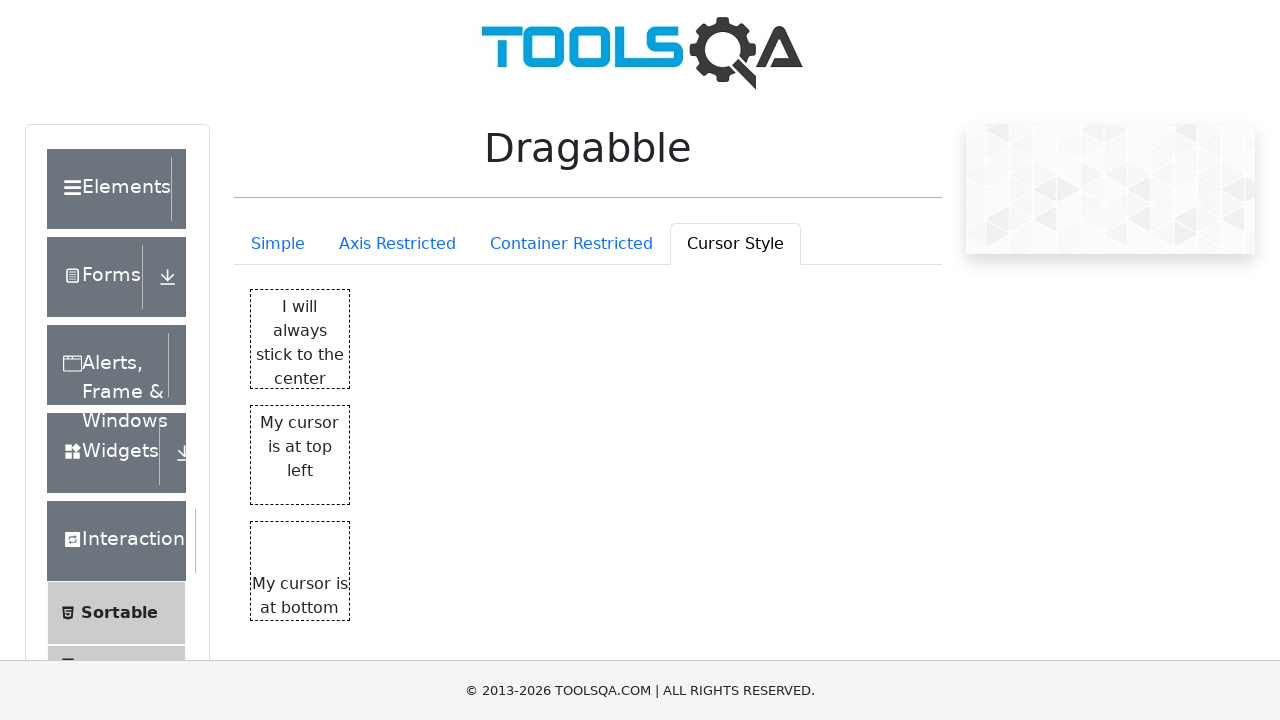

Released mouse button - third box drag completed at (300, 571)
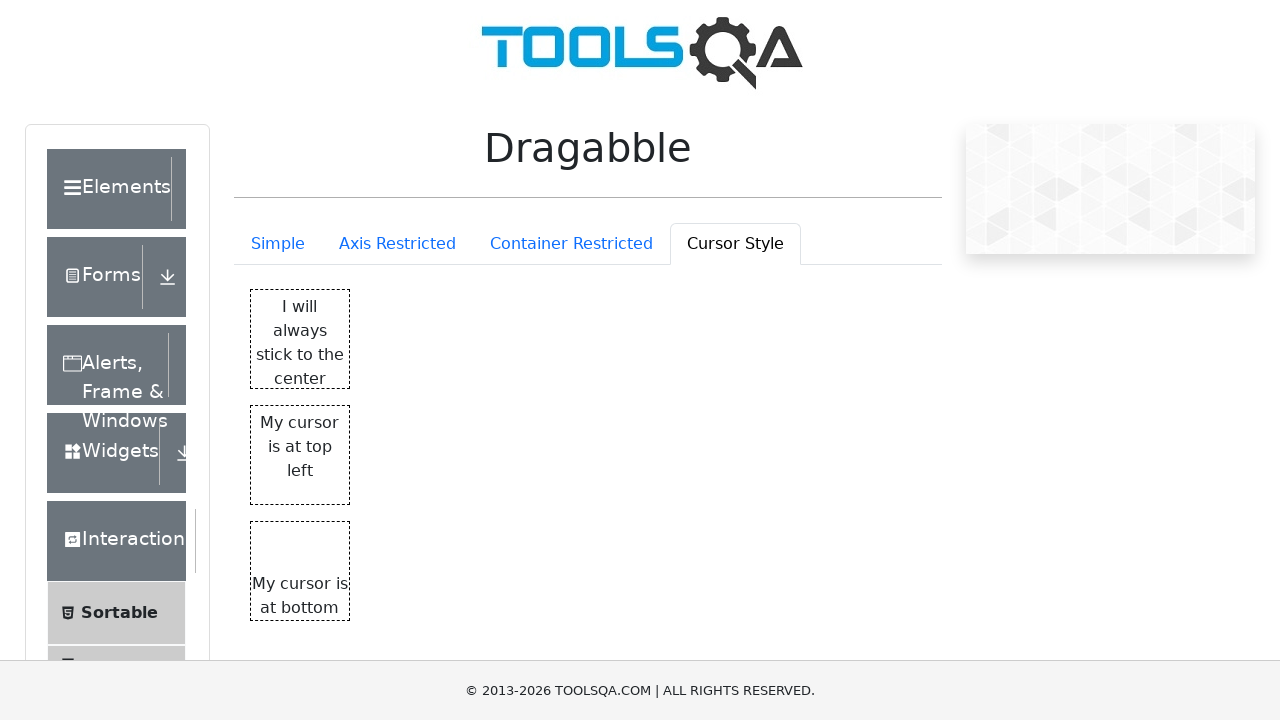

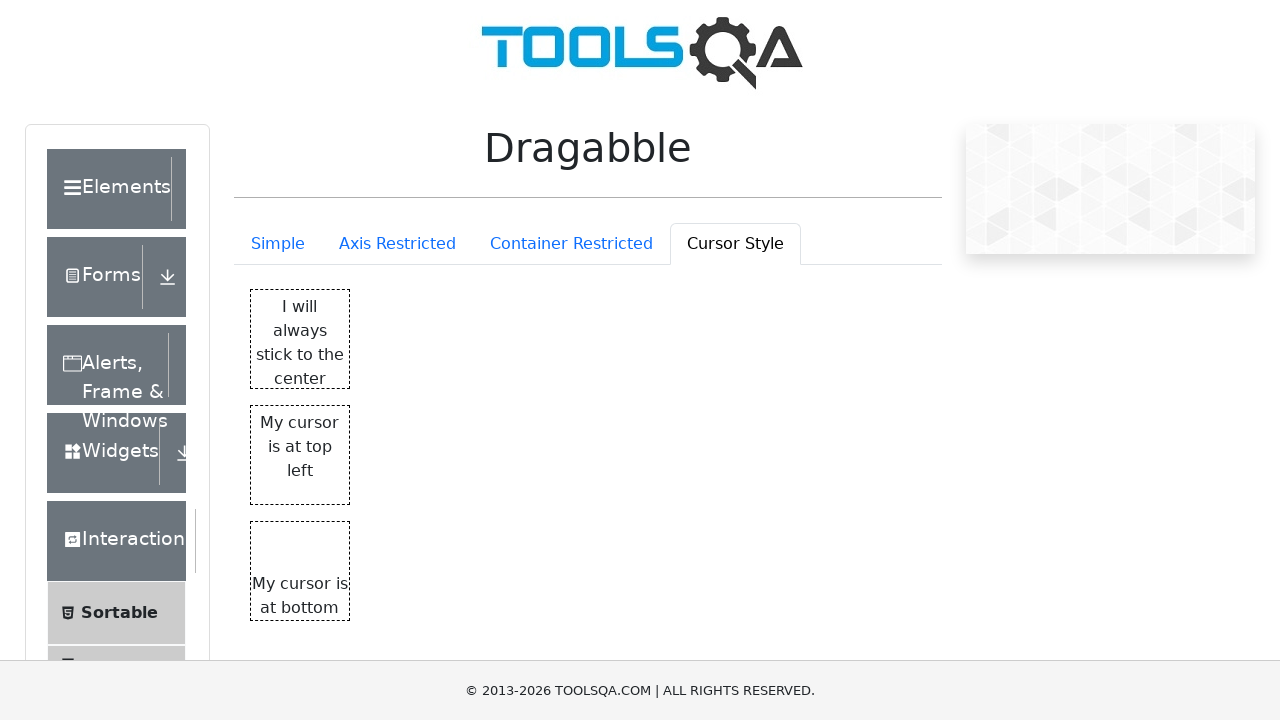